Tests dynamic loading by waiting for the result text to become visible after clicking start button

Starting URL: https://automationfc.github.io/dynamic-loading/

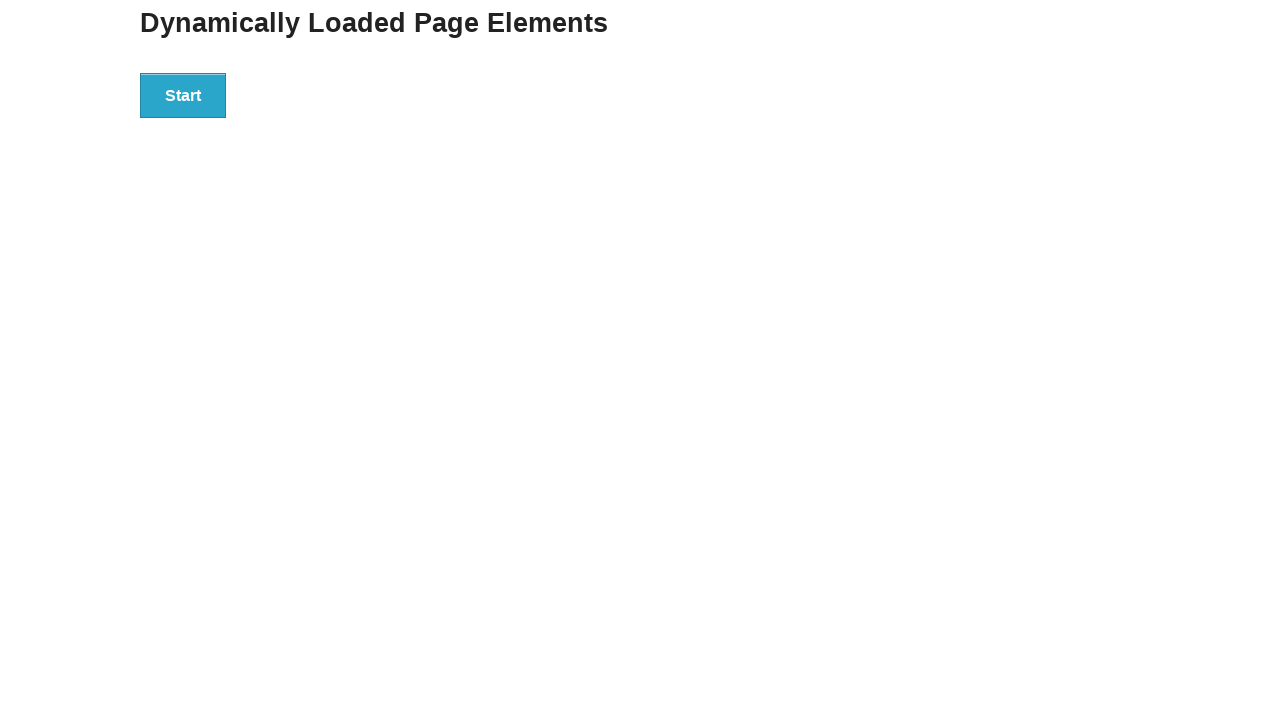

Clicked the start button to initiate dynamic loading at (183, 95) on div>button
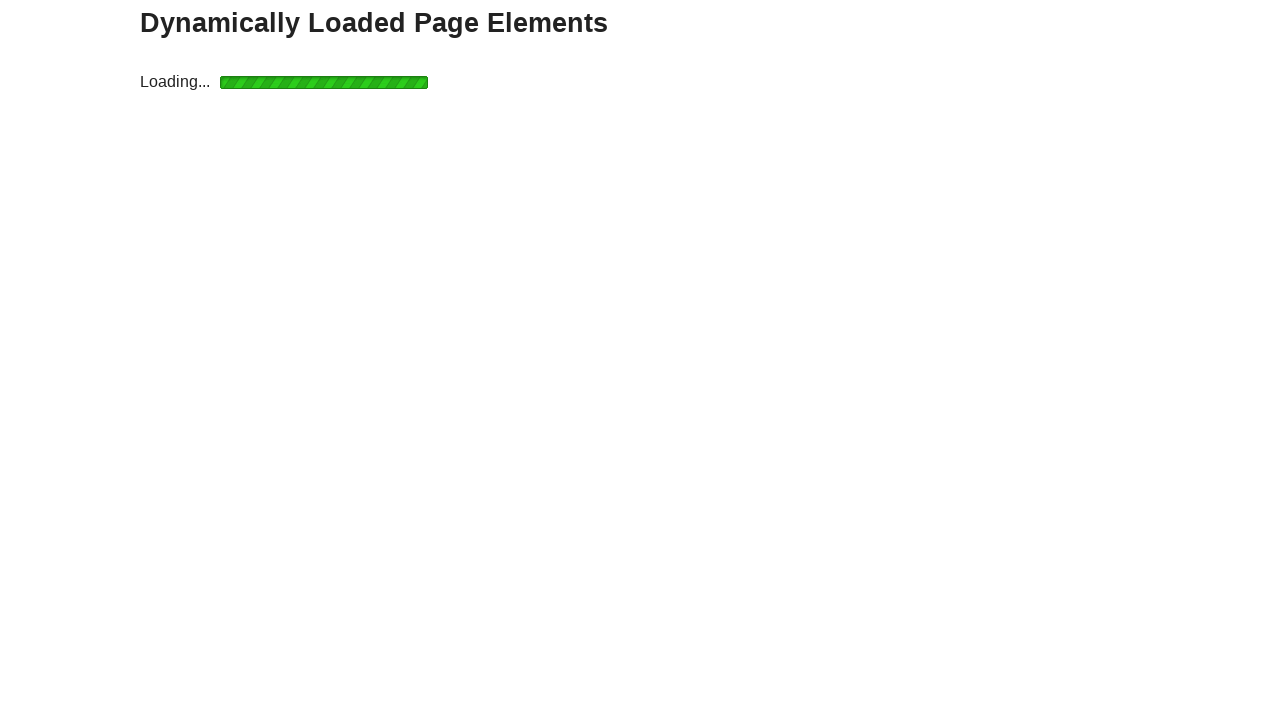

Waited for result text (div>h4) to become visible
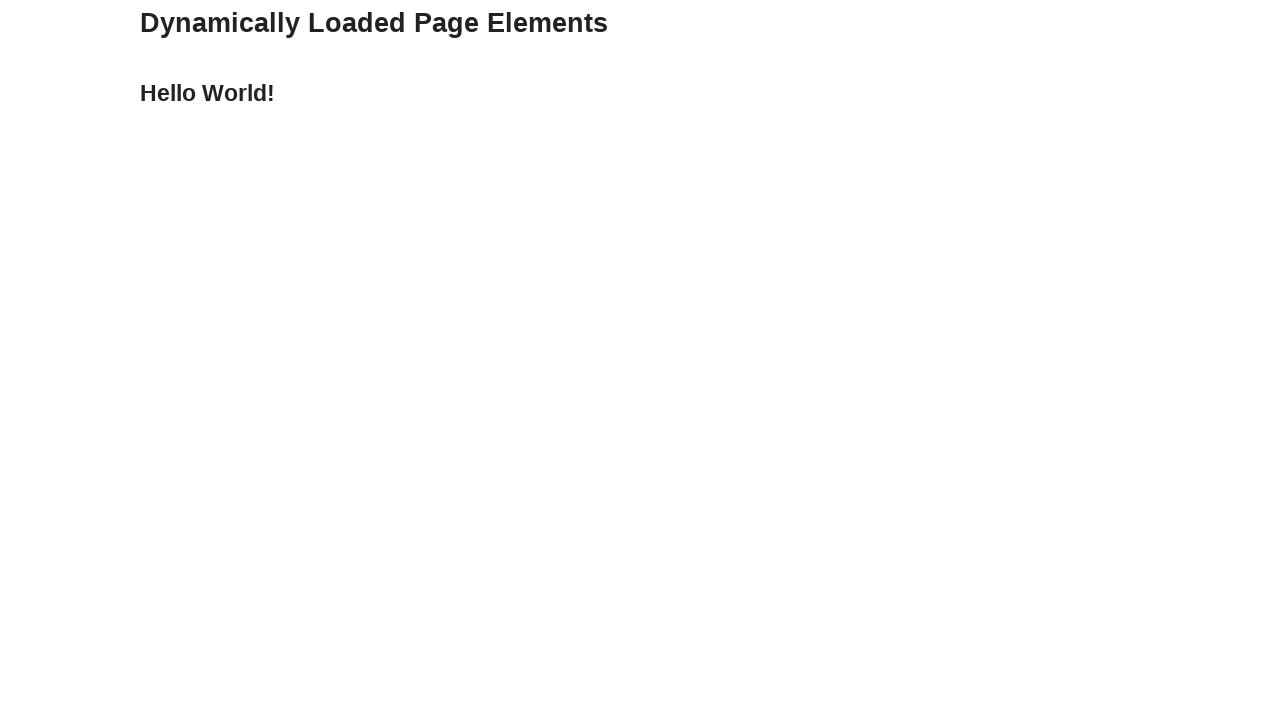

Verified that the result text equals 'Hello World!'
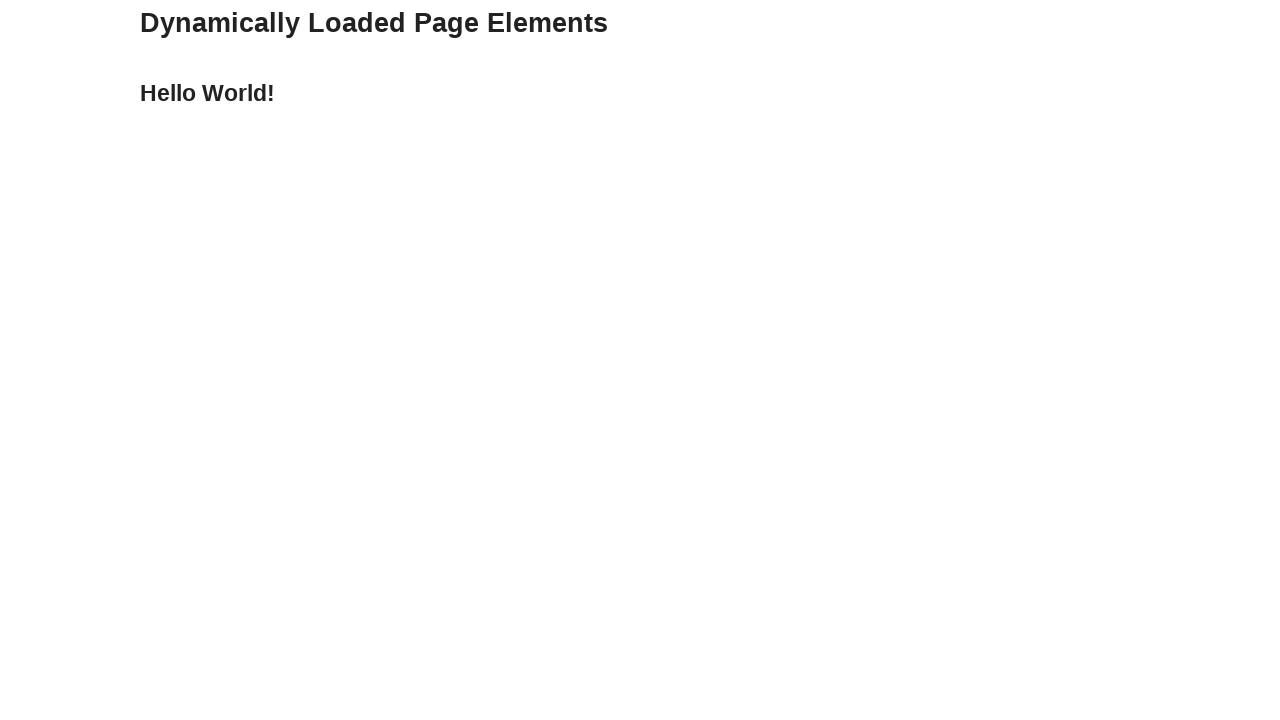

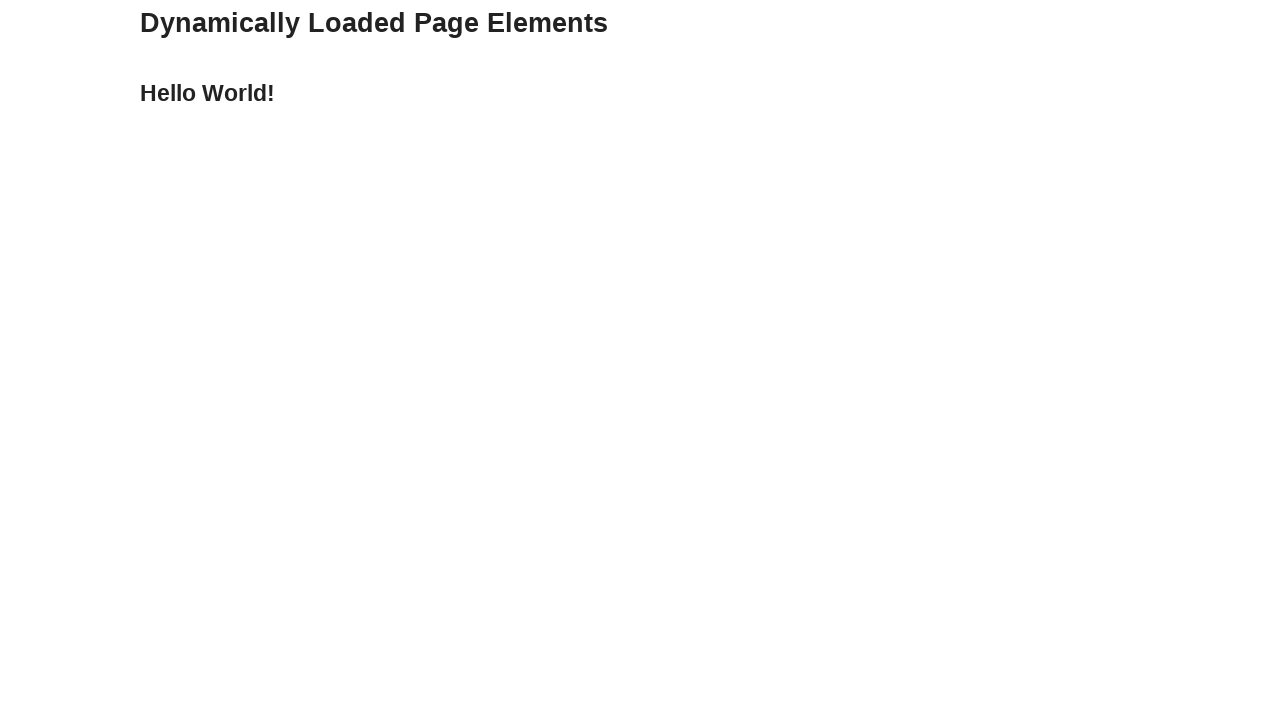